Tests iframe interaction on Rediff website by switching to a money iframe and searching for a stock quote

Starting URL: https://www.rediff.com

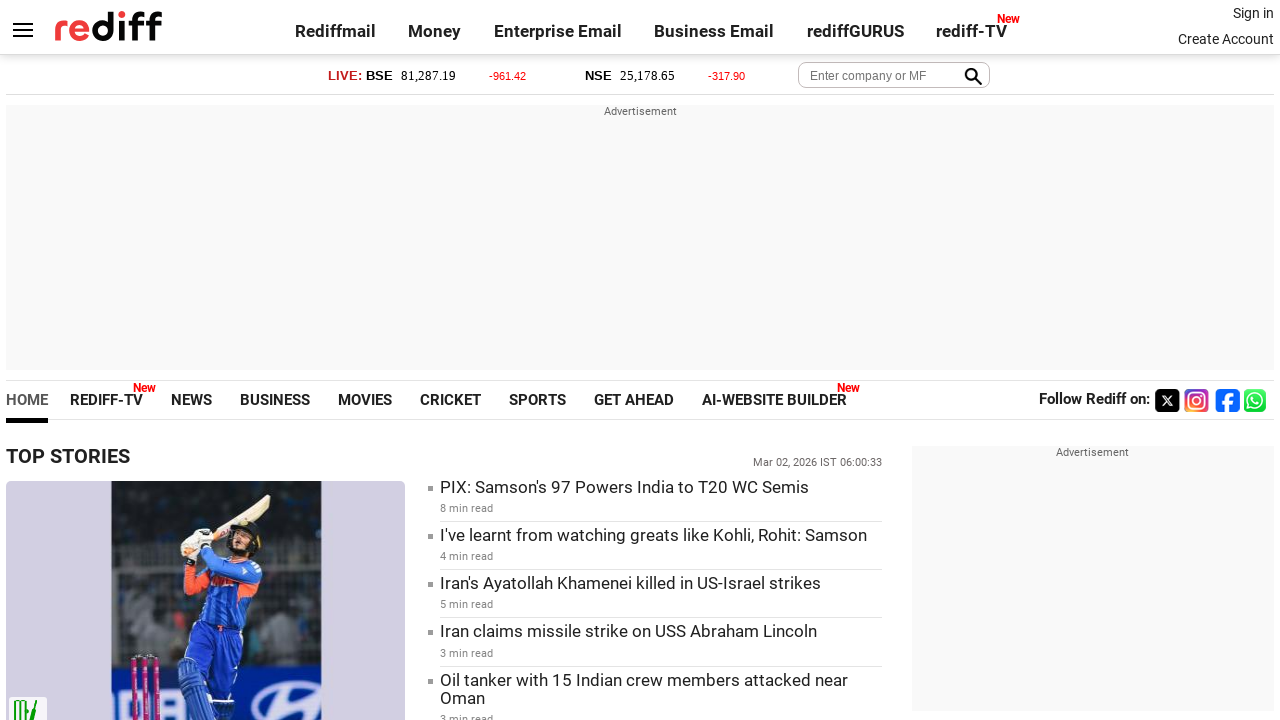

Located money iframe on Rediff website
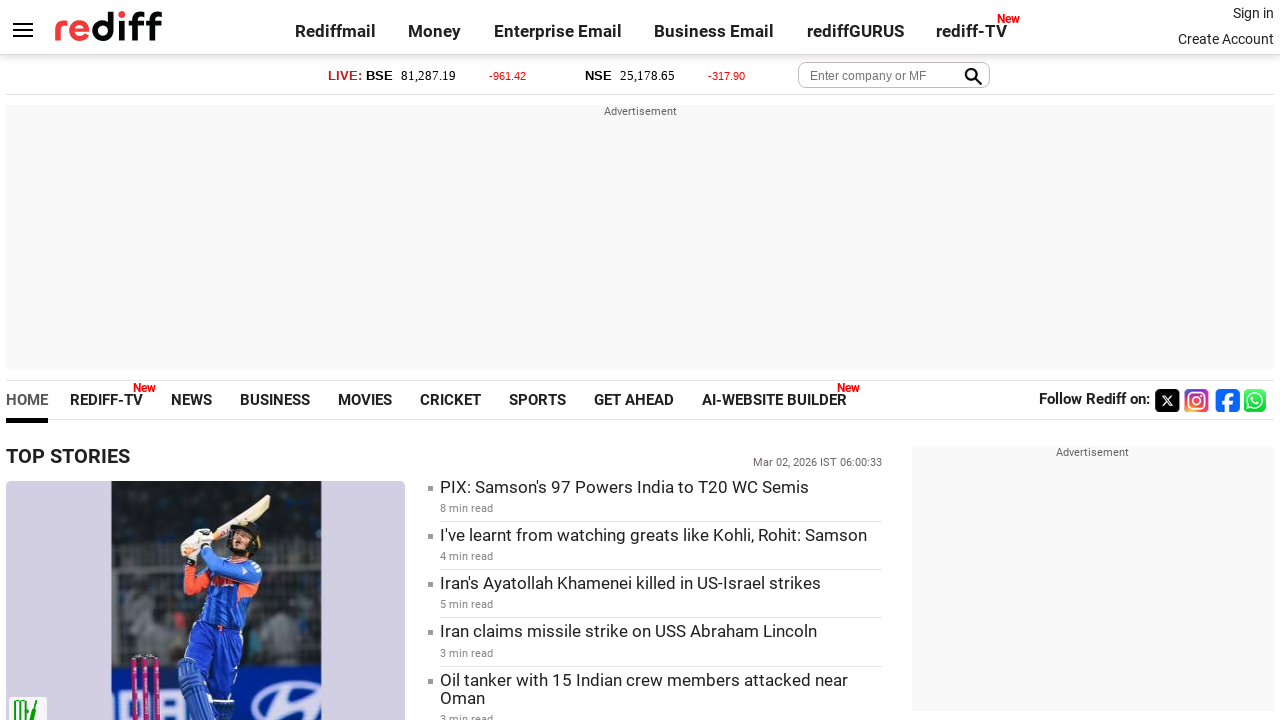

Filled stock quote search field with 'wipro' on iframe#moneyiframe >> internal:control=enter-frame >> input.getquoteinput
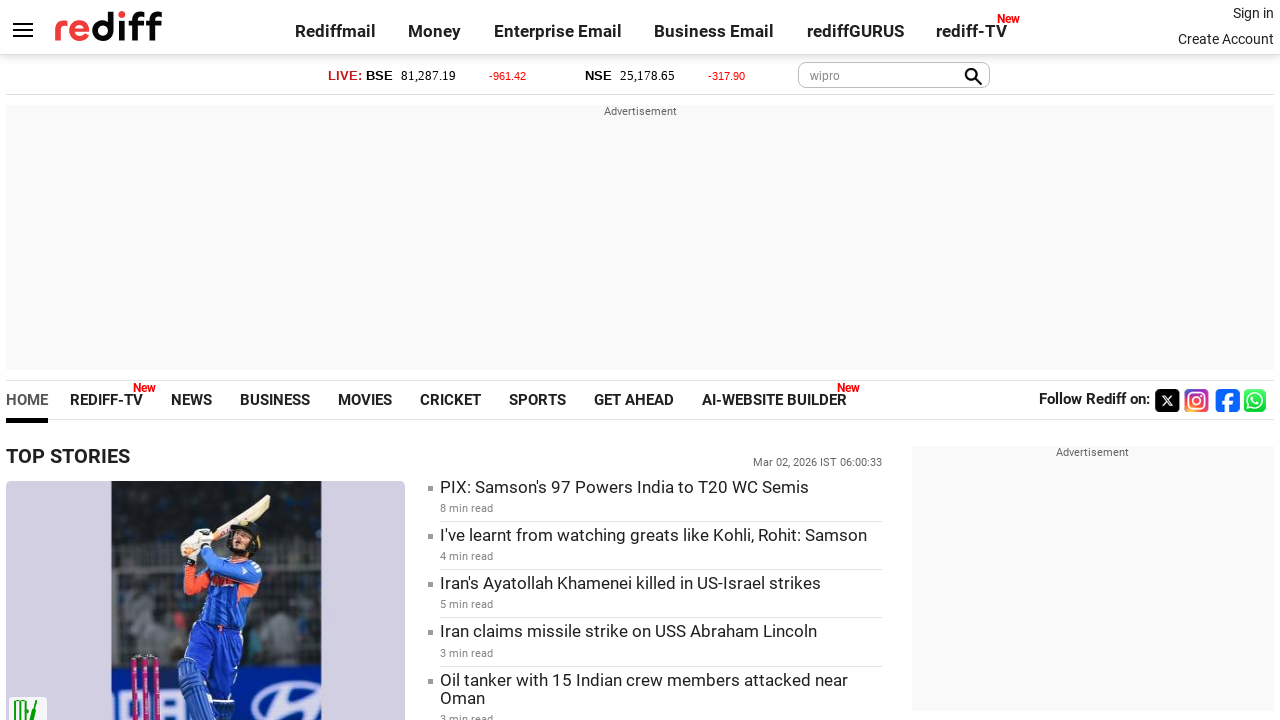

Pressed Enter to search for wipro stock quote on iframe#moneyiframe >> internal:control=enter-frame >> input.getquoteinput
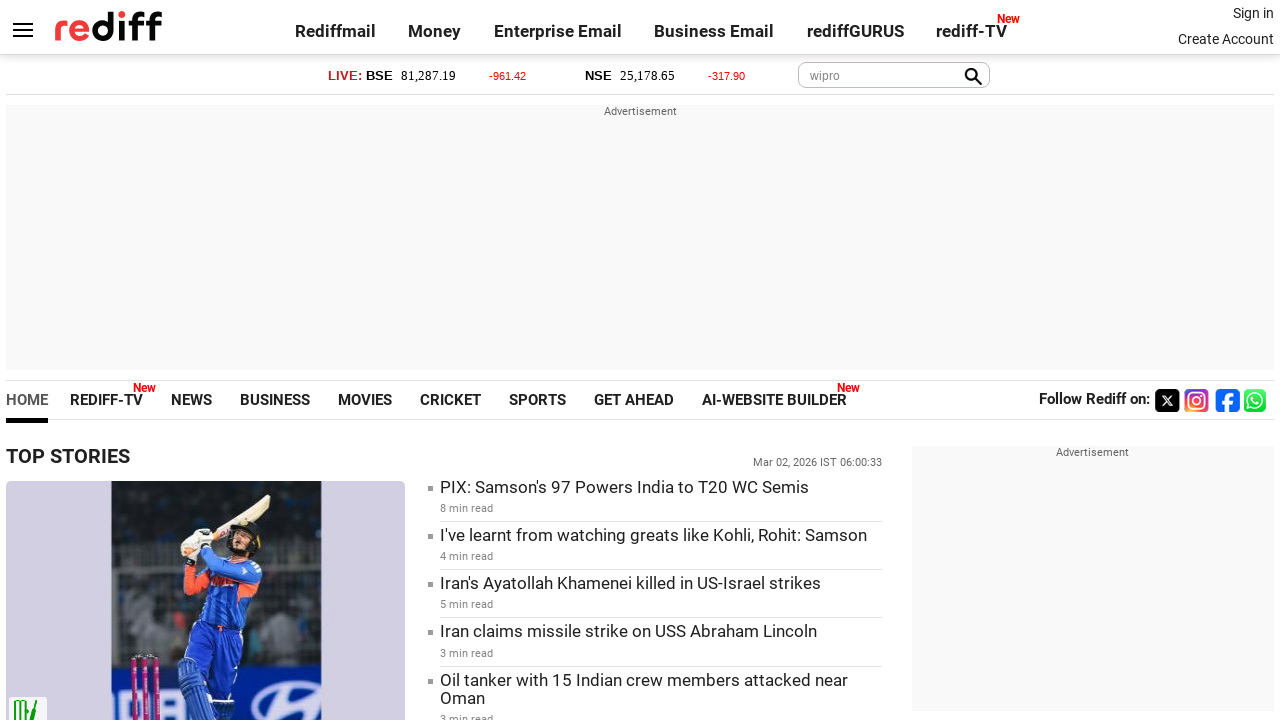

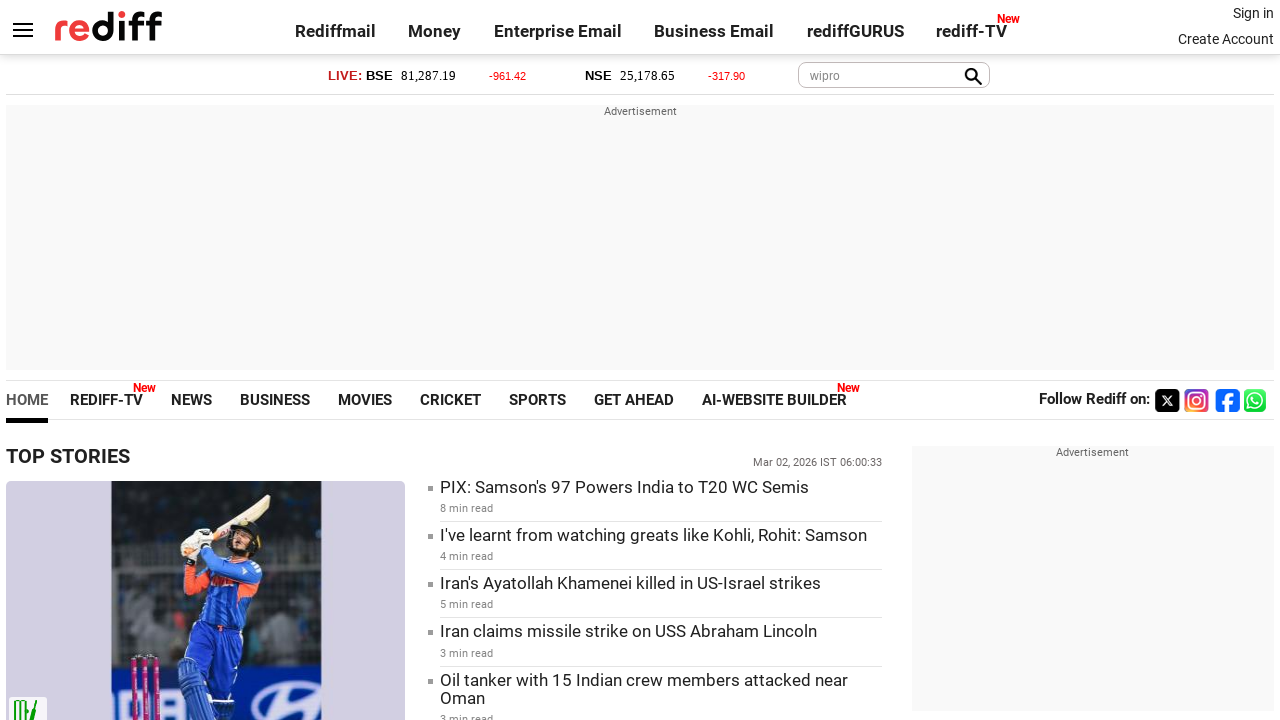